Tests browser window and tab handling by opening new tabs/windows, switching between them, and extracting text from each new window

Starting URL: https://demoqa.com/browser-windows

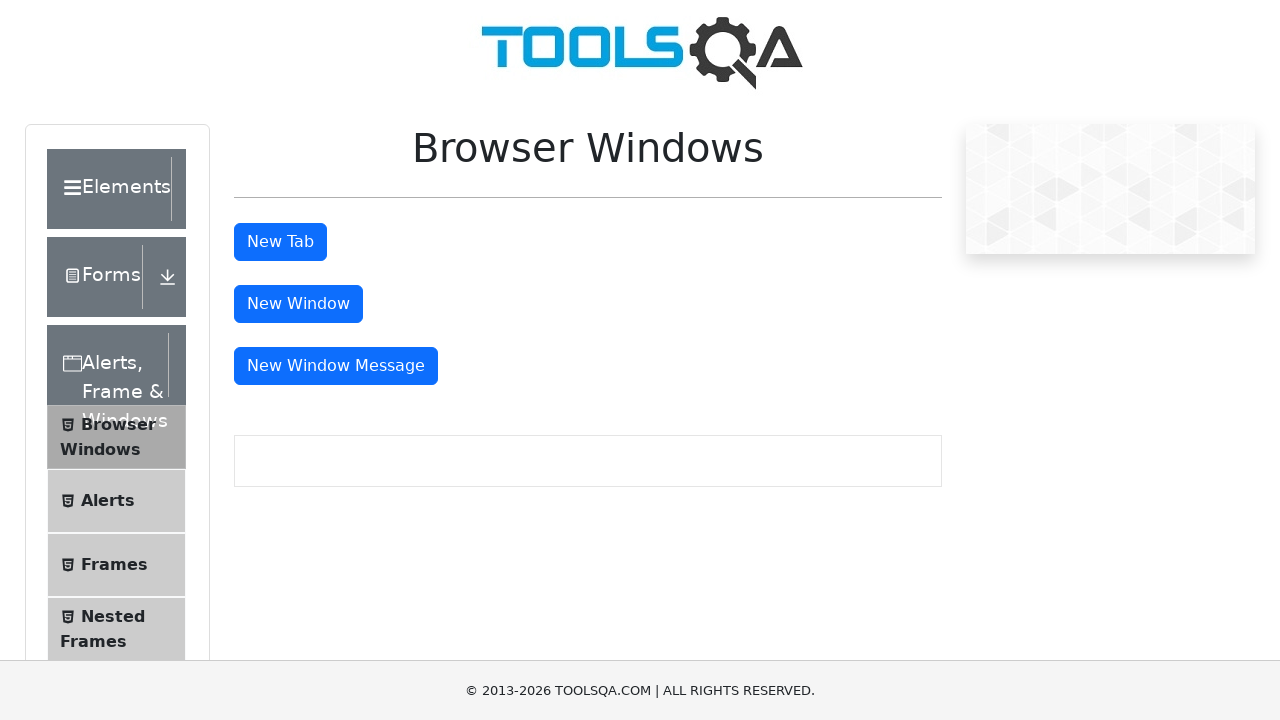

Stored main page reference for later use
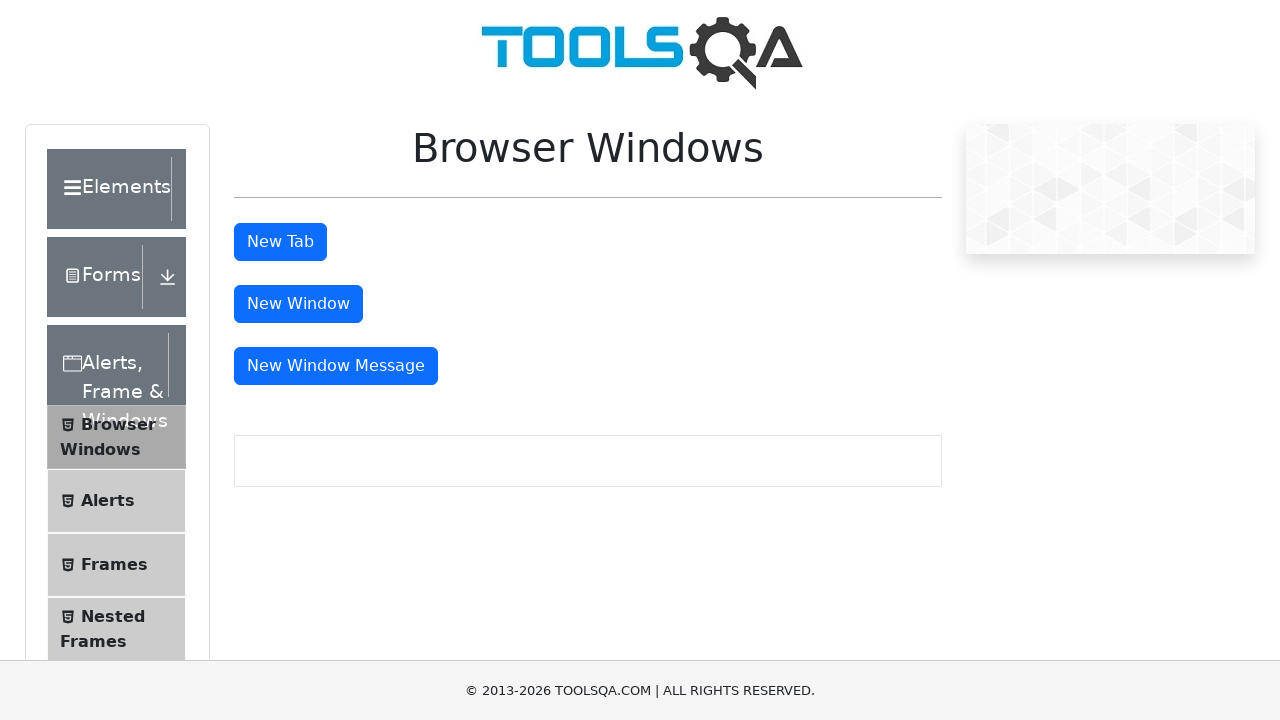

Clicked New Tab button at (280, 242) on #tabButton
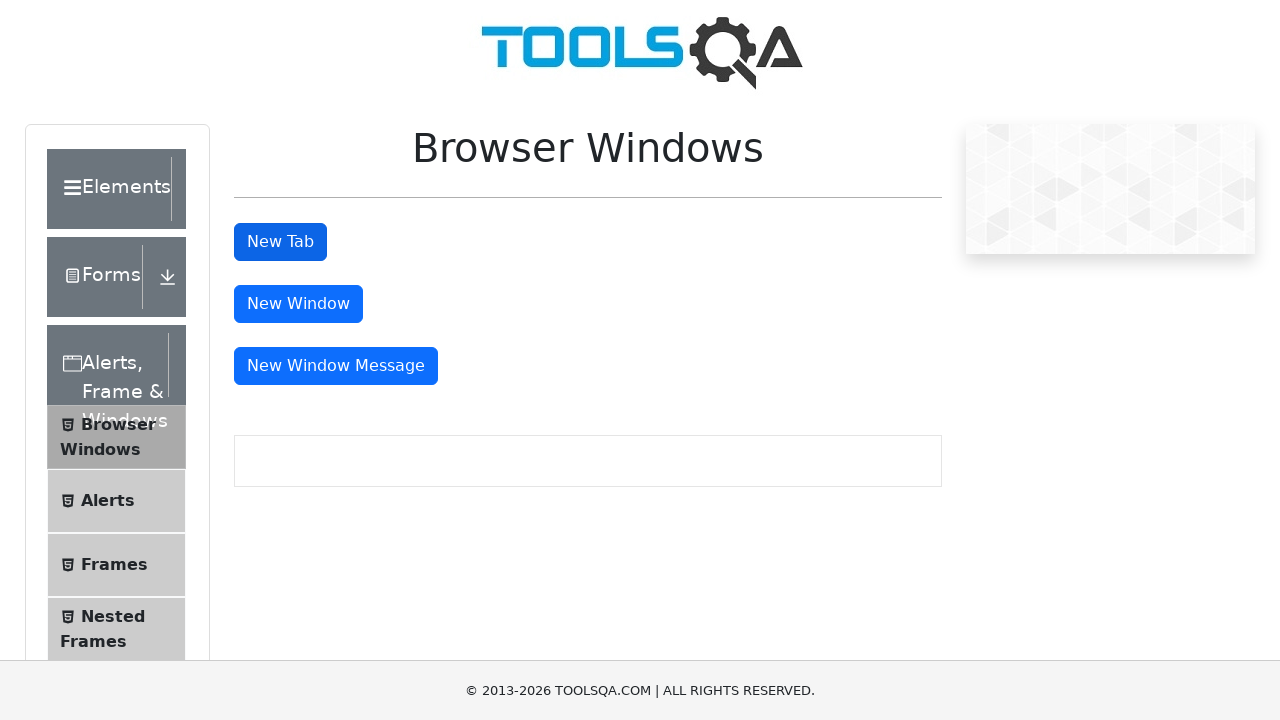

Retrieved all open pages from context
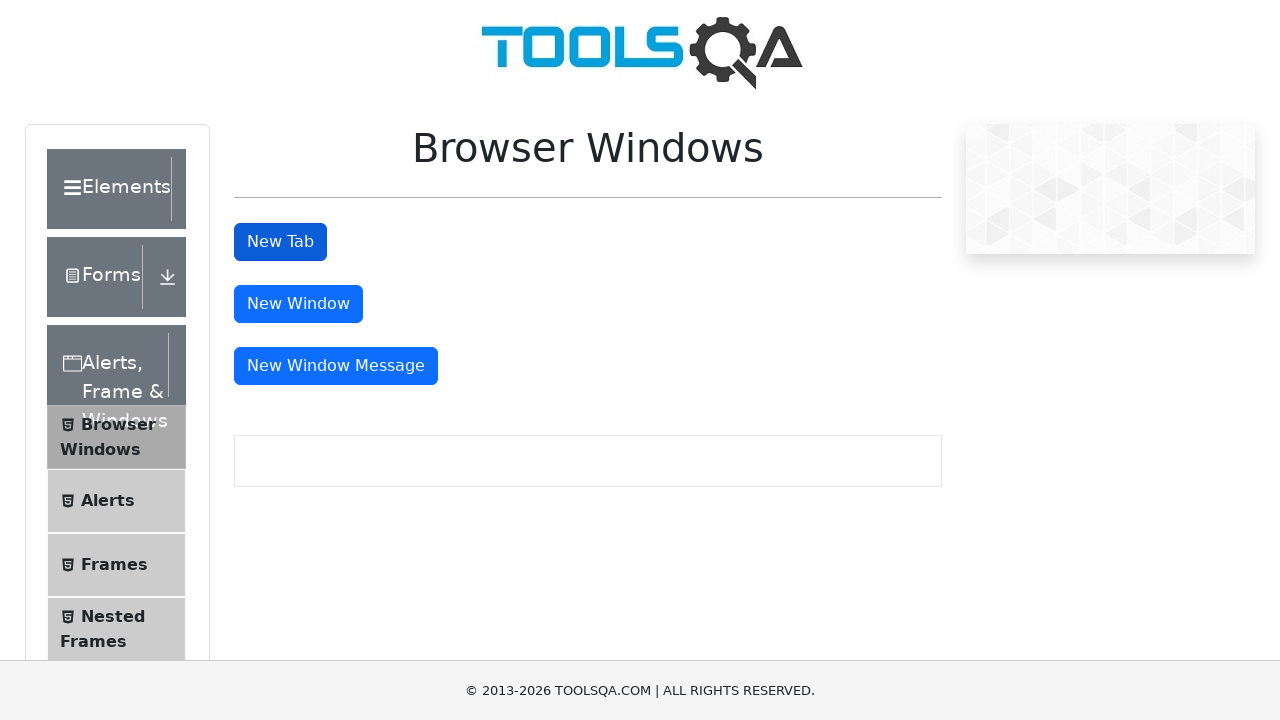

Selected the most recently opened tab
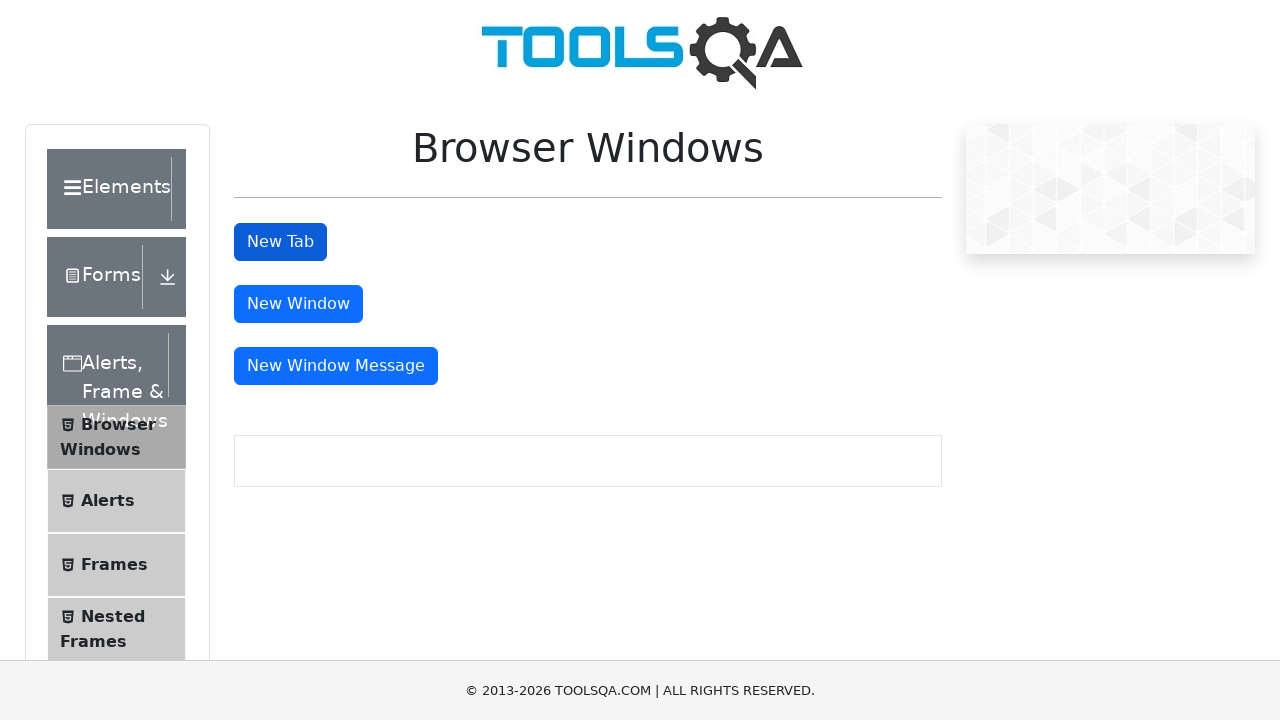

Waited for new tab to load completely
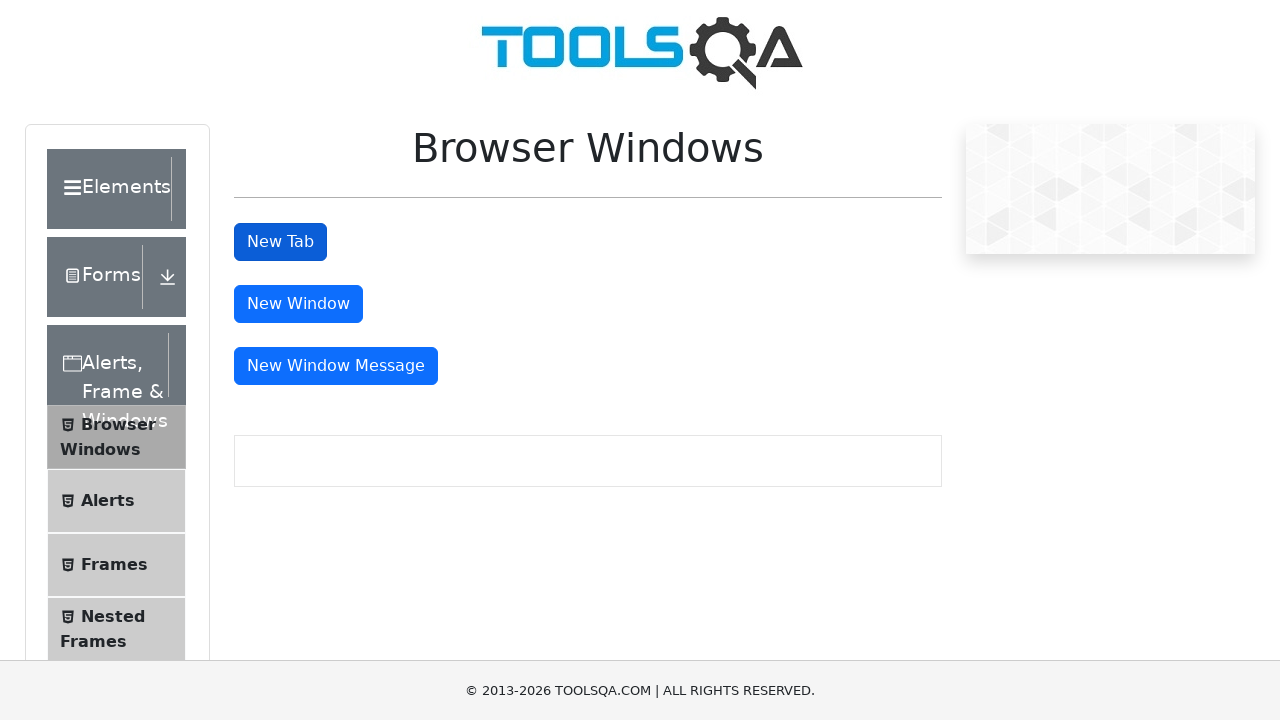

Extracted text from new tab: 'This is a sample page'
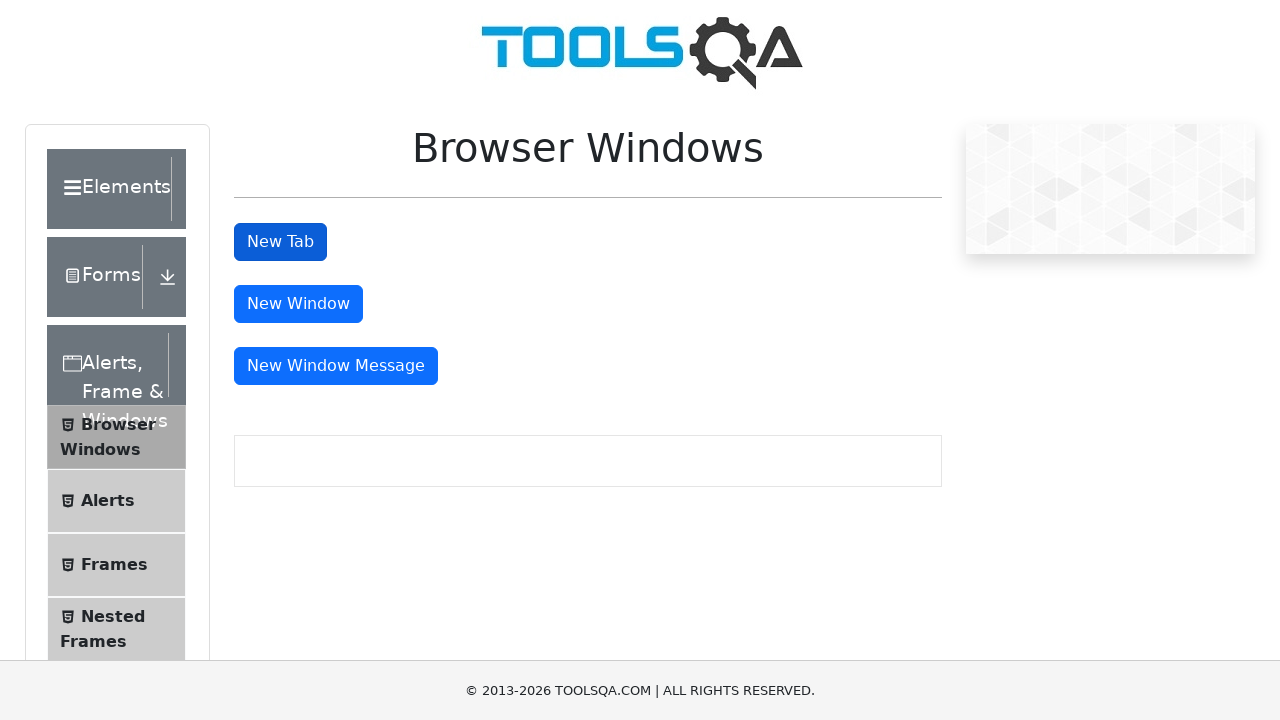

Closed the new tab
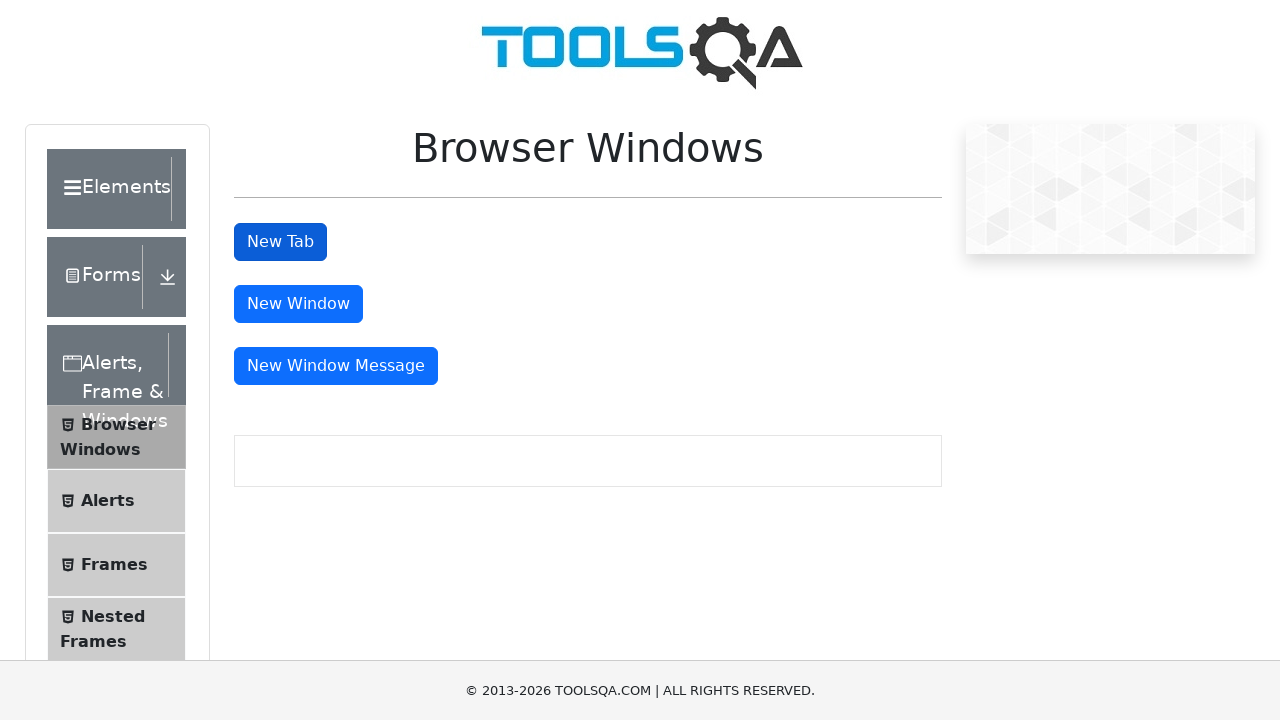

Clicked New Window button at (298, 304) on #windowButton
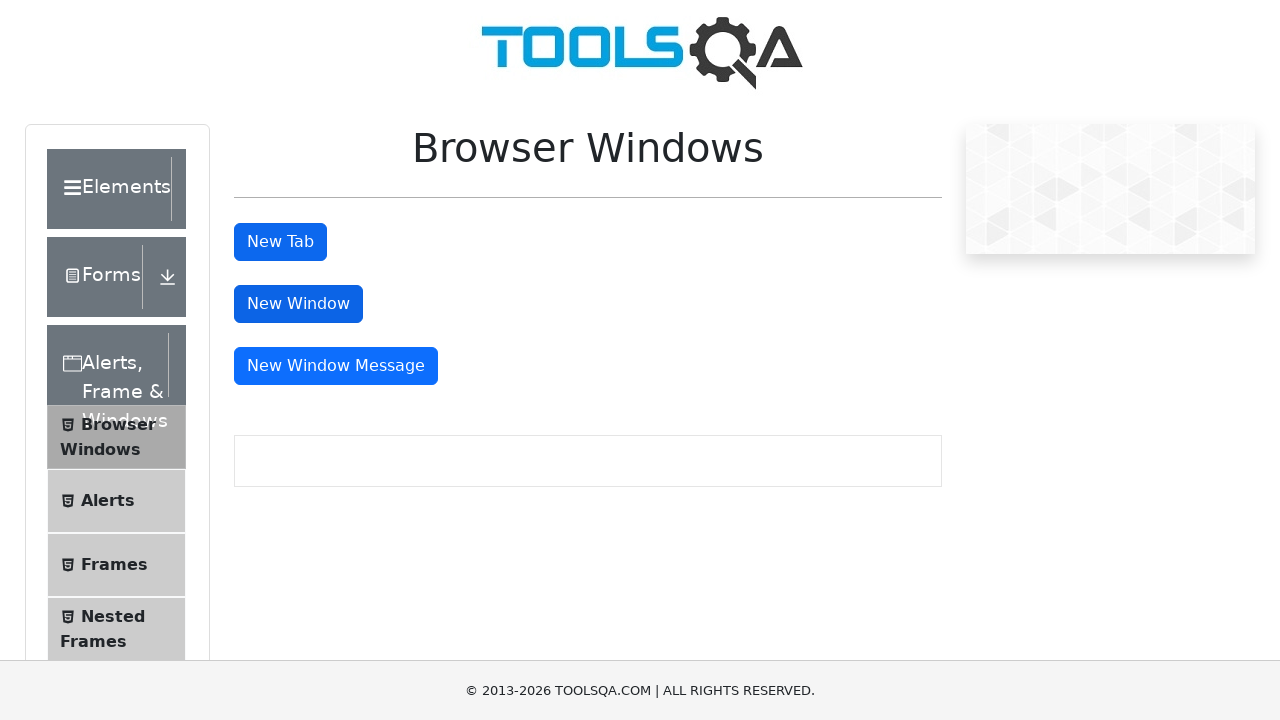

Retrieved all open pages from context
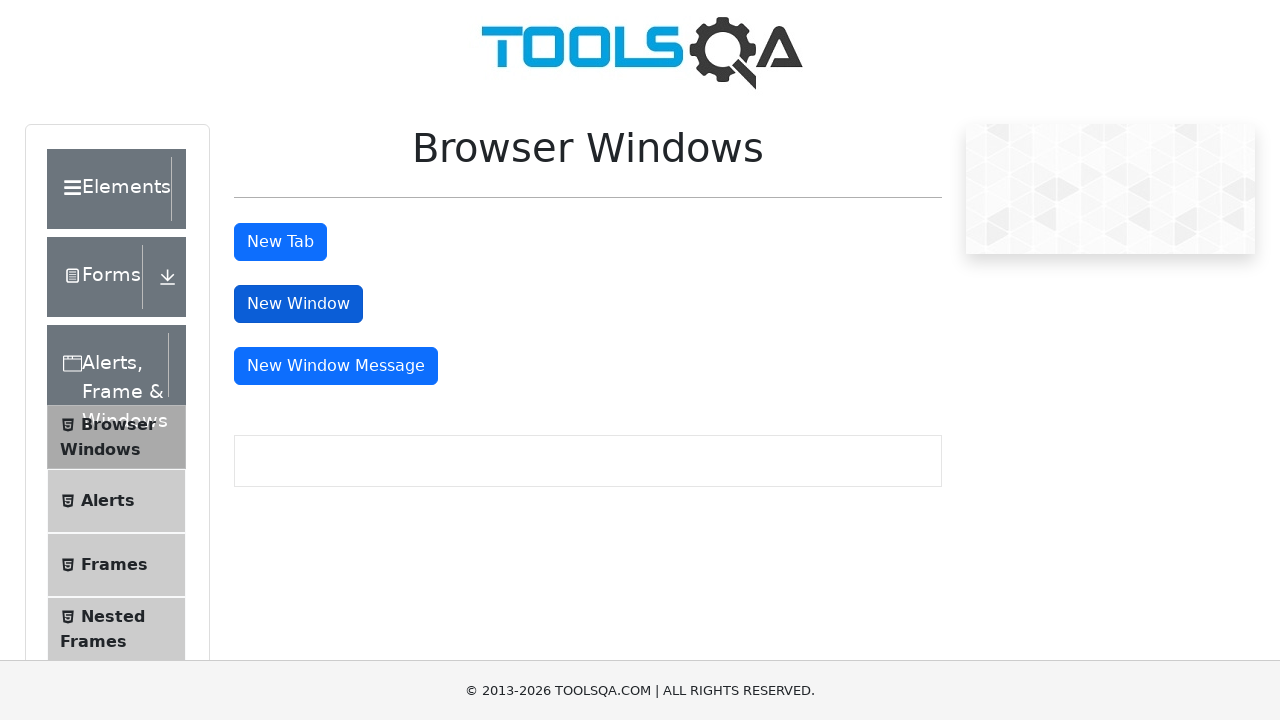

Selected the most recently opened window
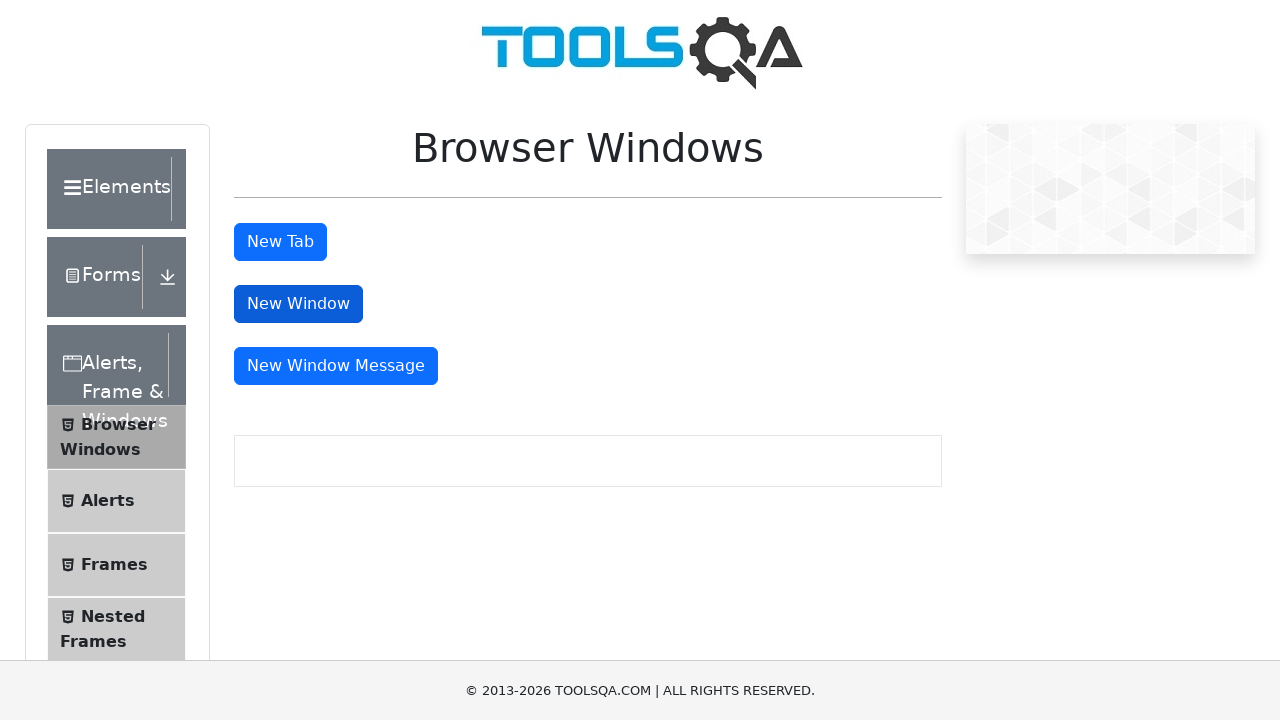

Waited for new window to load completely
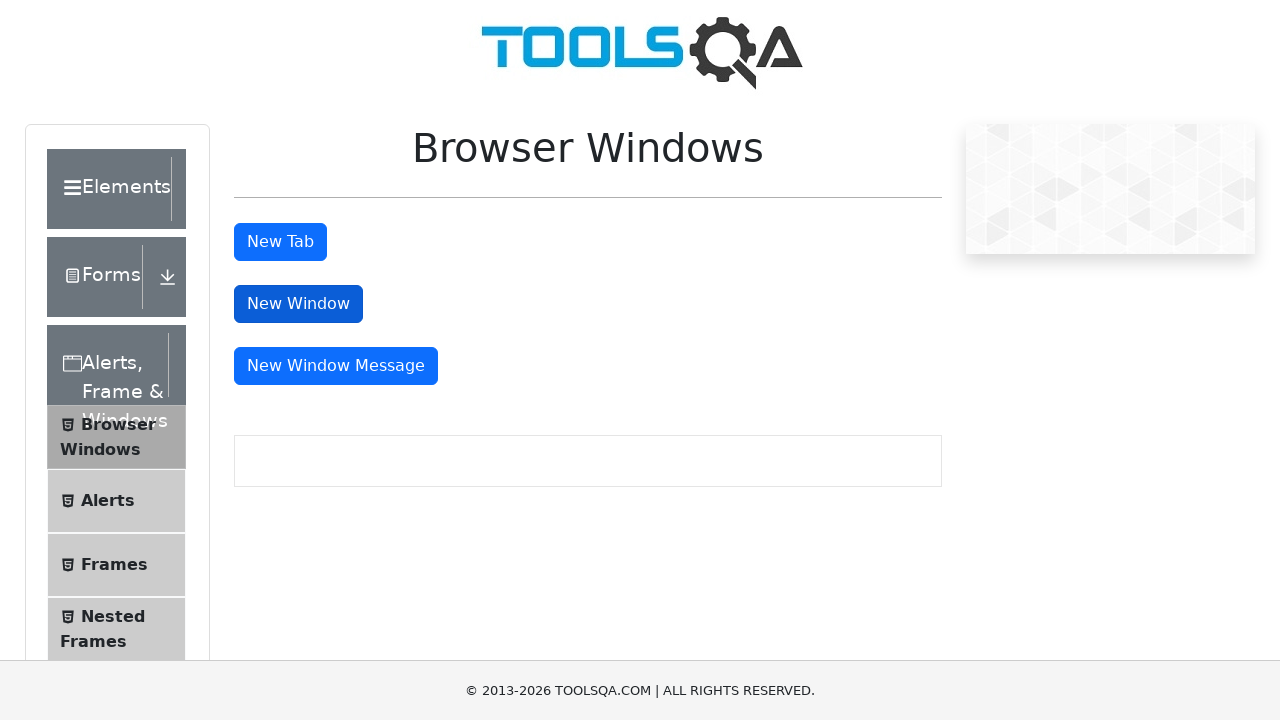

Extracted text from new window: 'This is a sample page'
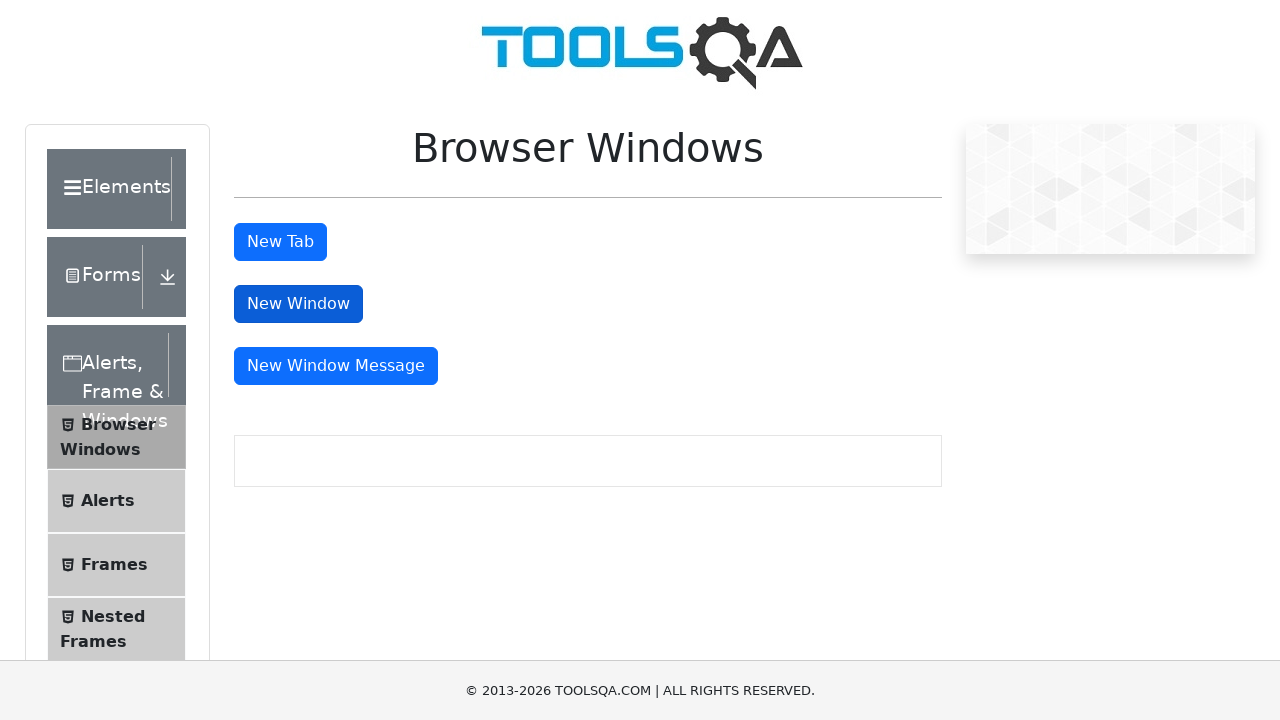

Closed the new window
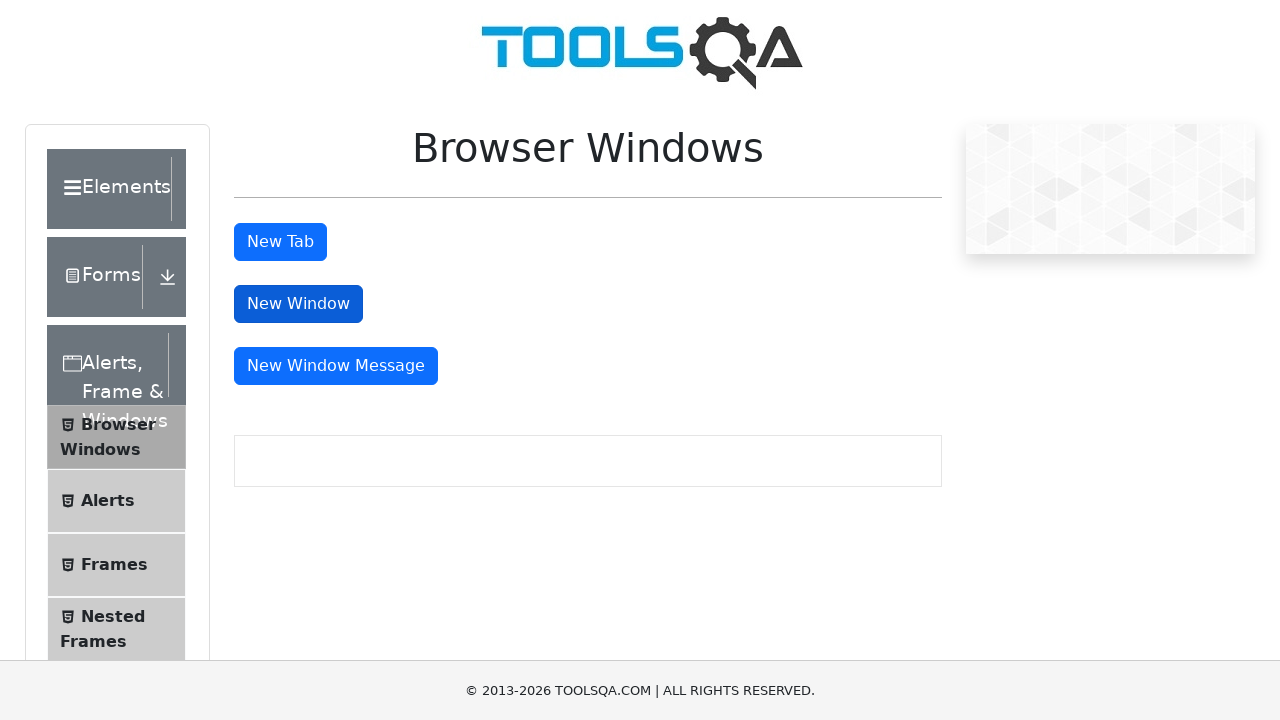

Clicked New Window Message button at (336, 366) on #messageWindowButton
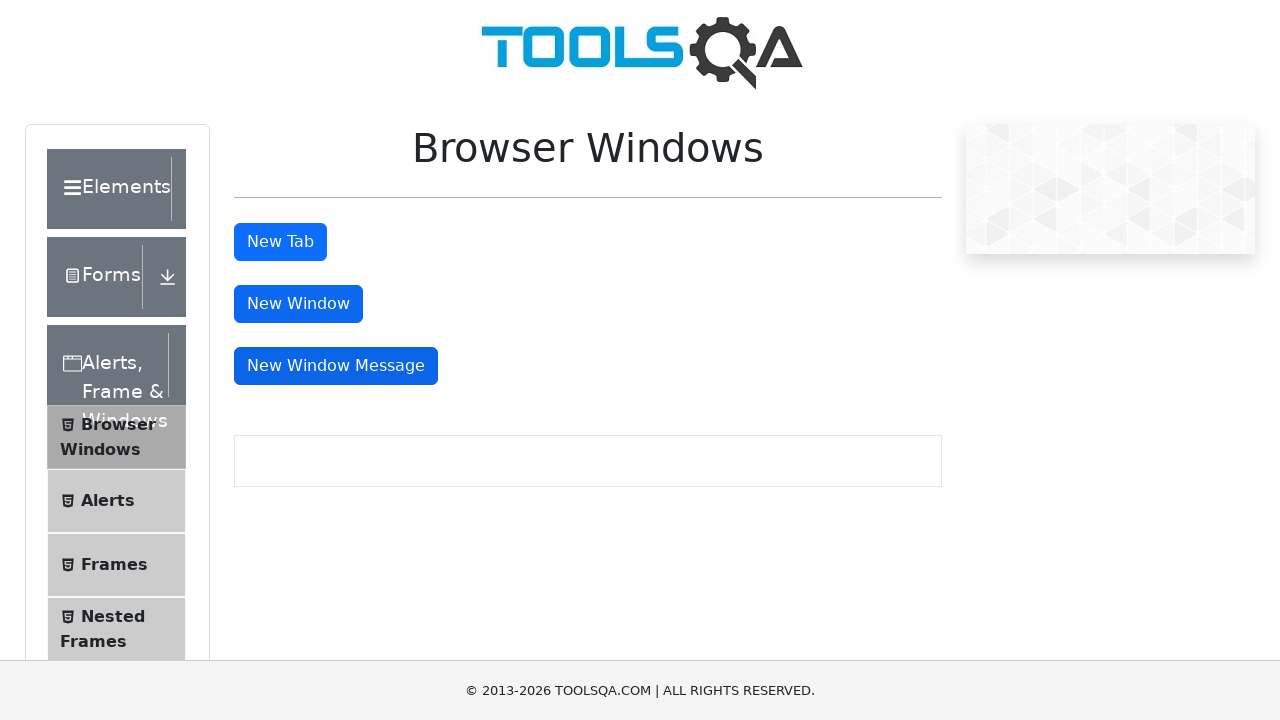

Retrieved all open pages from context
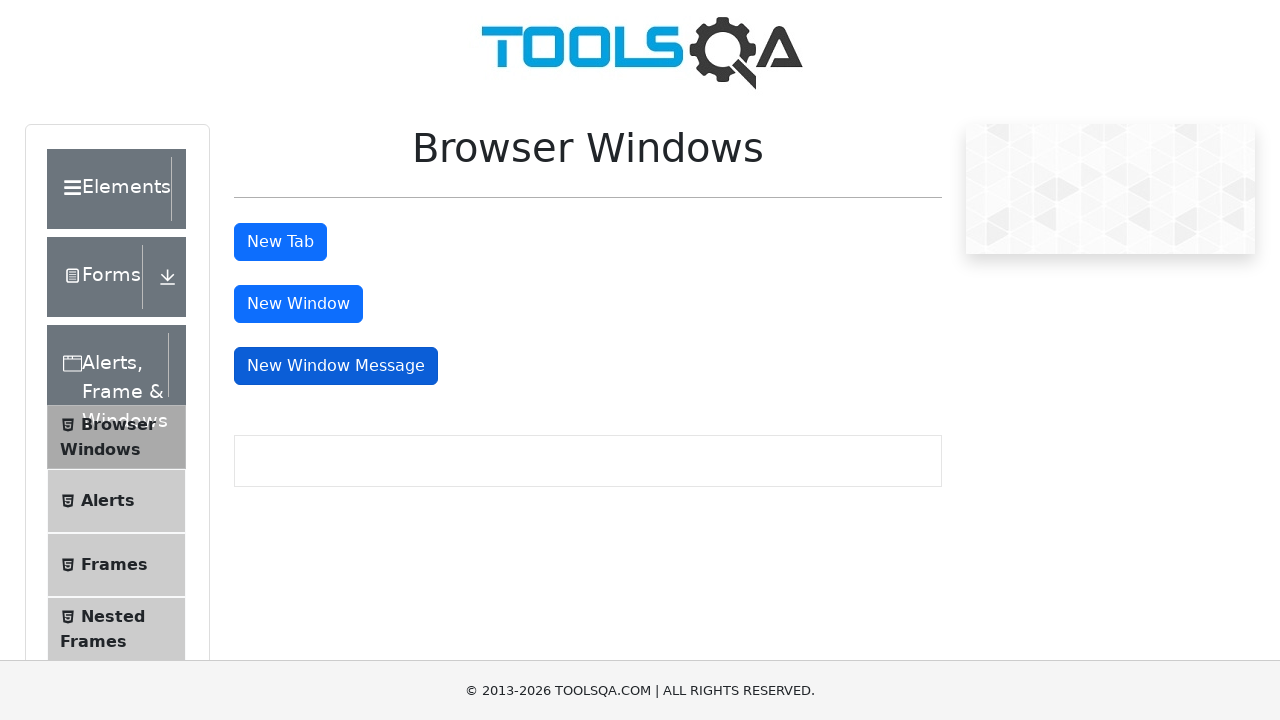

Selected the most recently opened message window
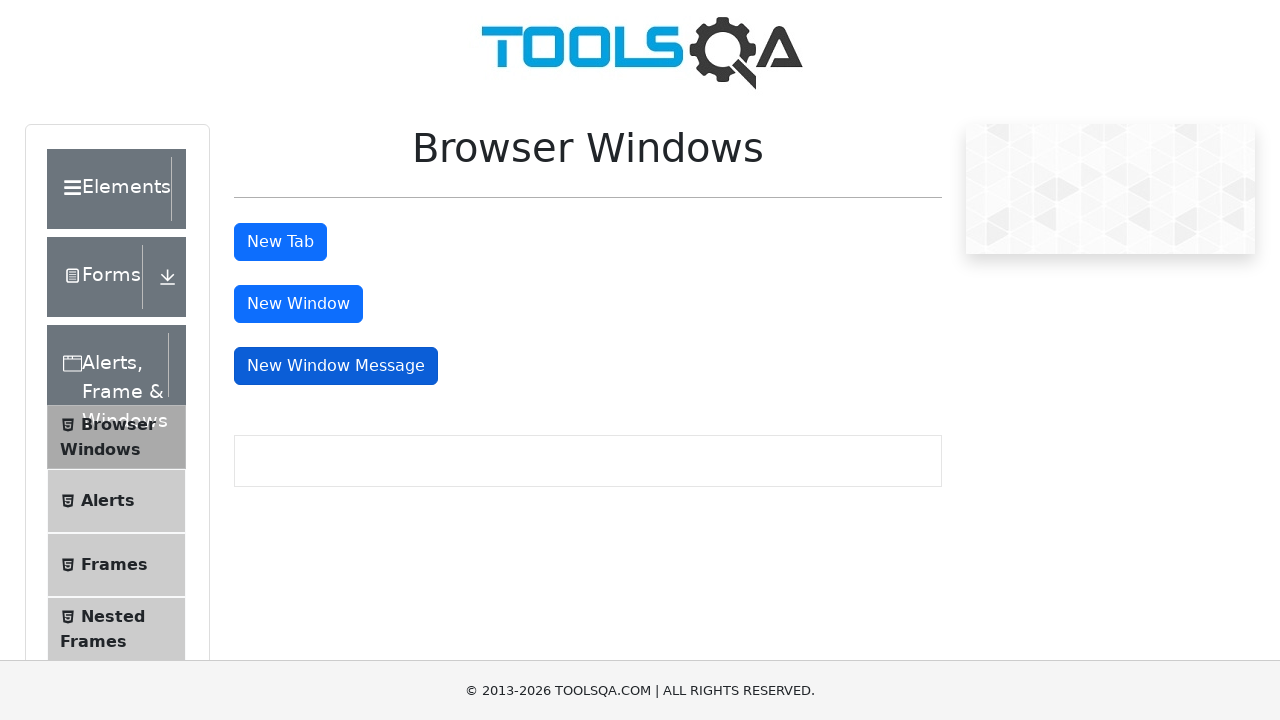

Waited for message window to load completely
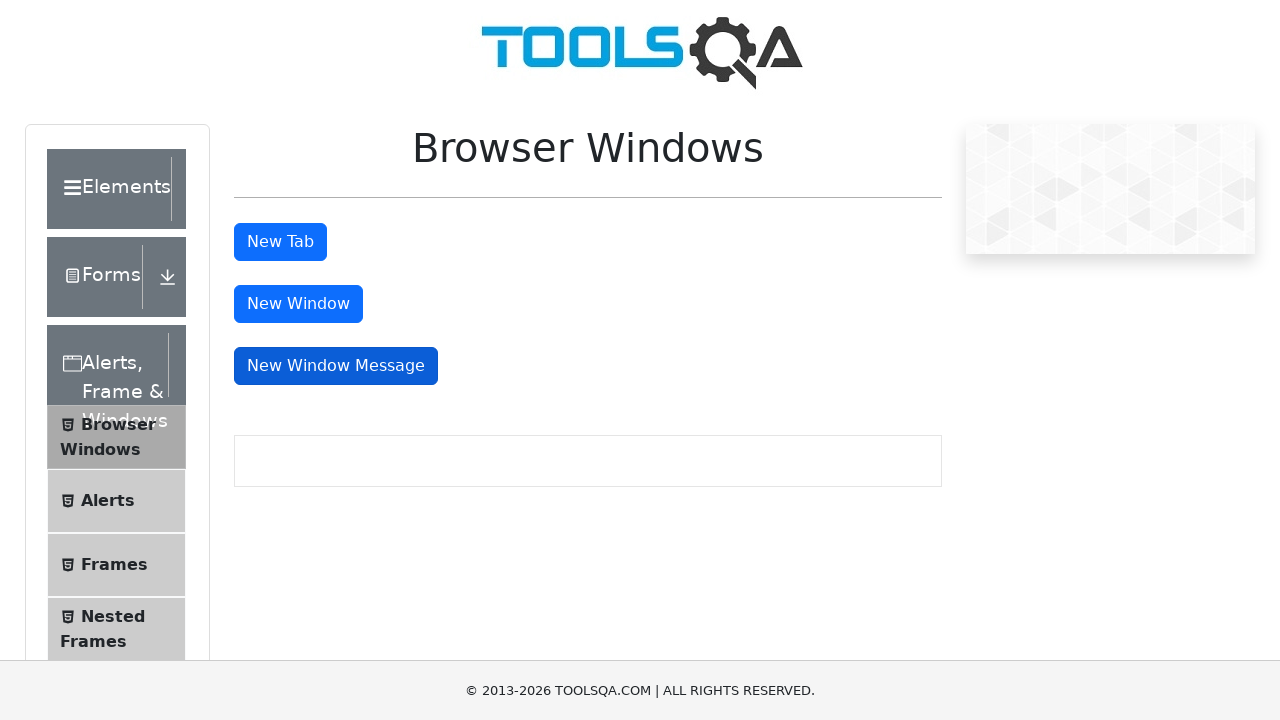

Closed the message window
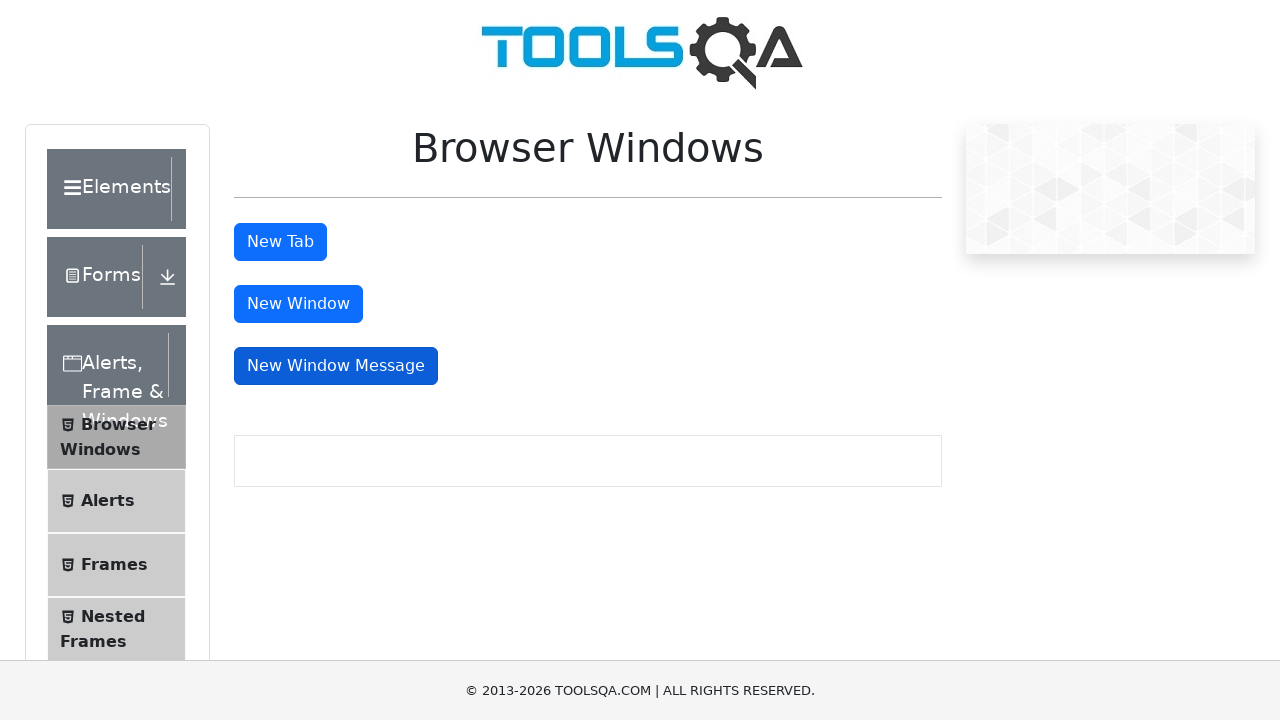

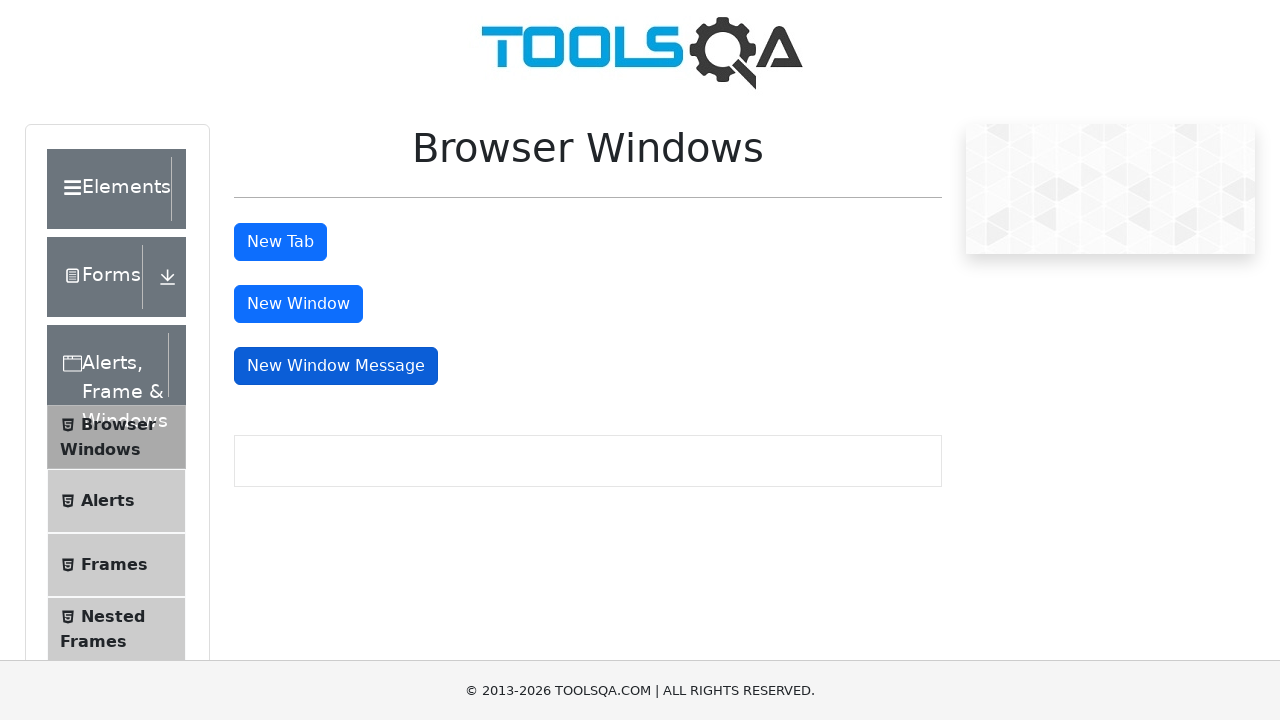